Tests infinite scroll functionality by repeatedly scrolling to the bottom of the page to trigger dynamic content loading

Starting URL: https://the-internet.herokuapp.com/infinite_scroll

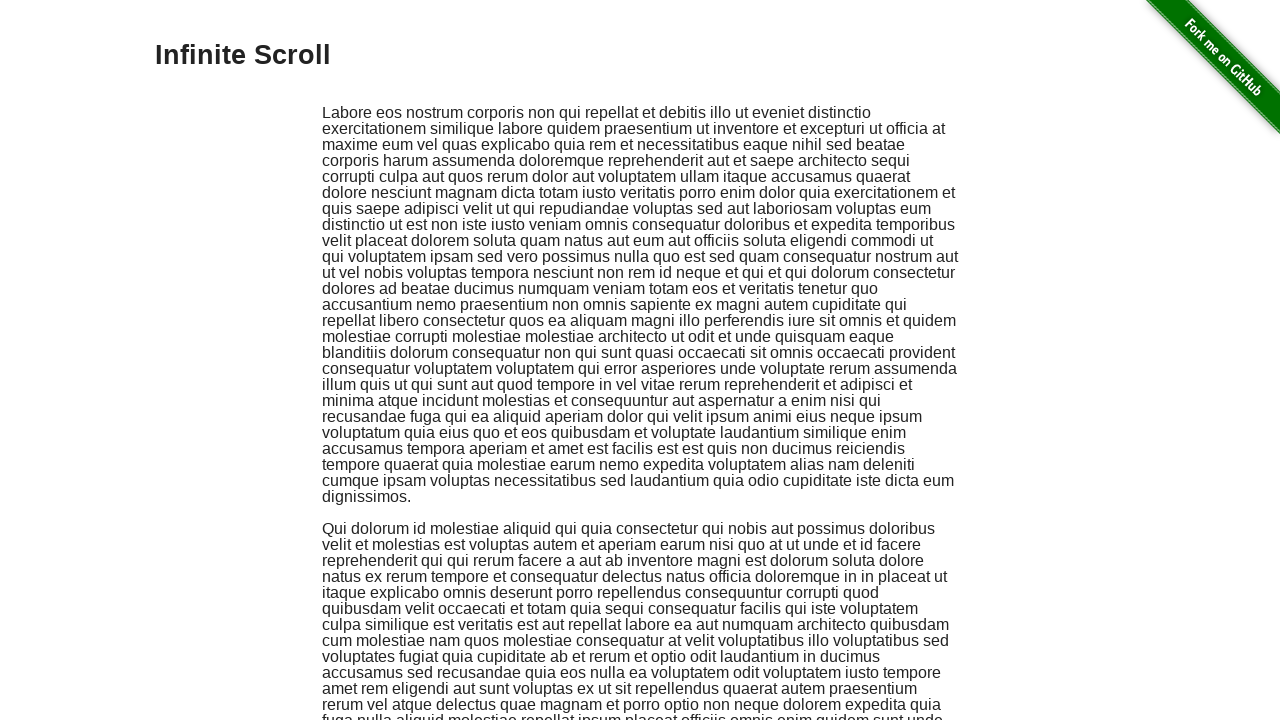

Waited for page to reach domcontentloaded state
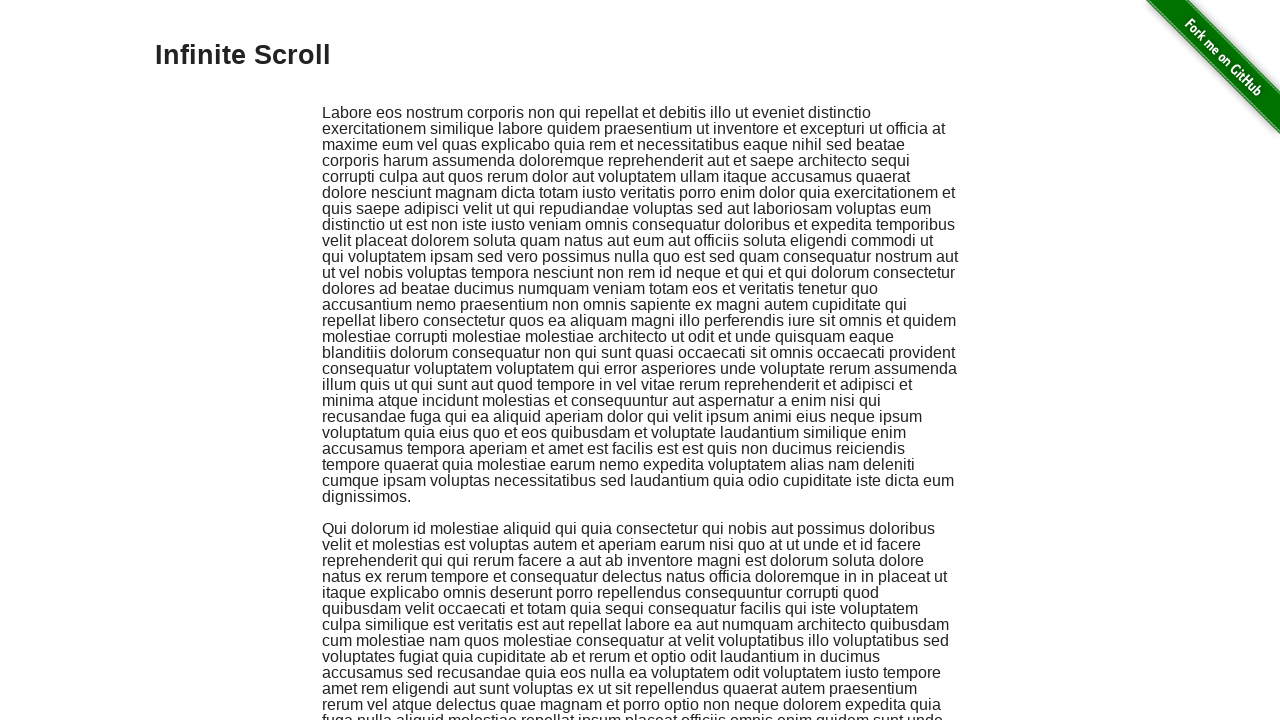

Waited for dynamically added content section 1
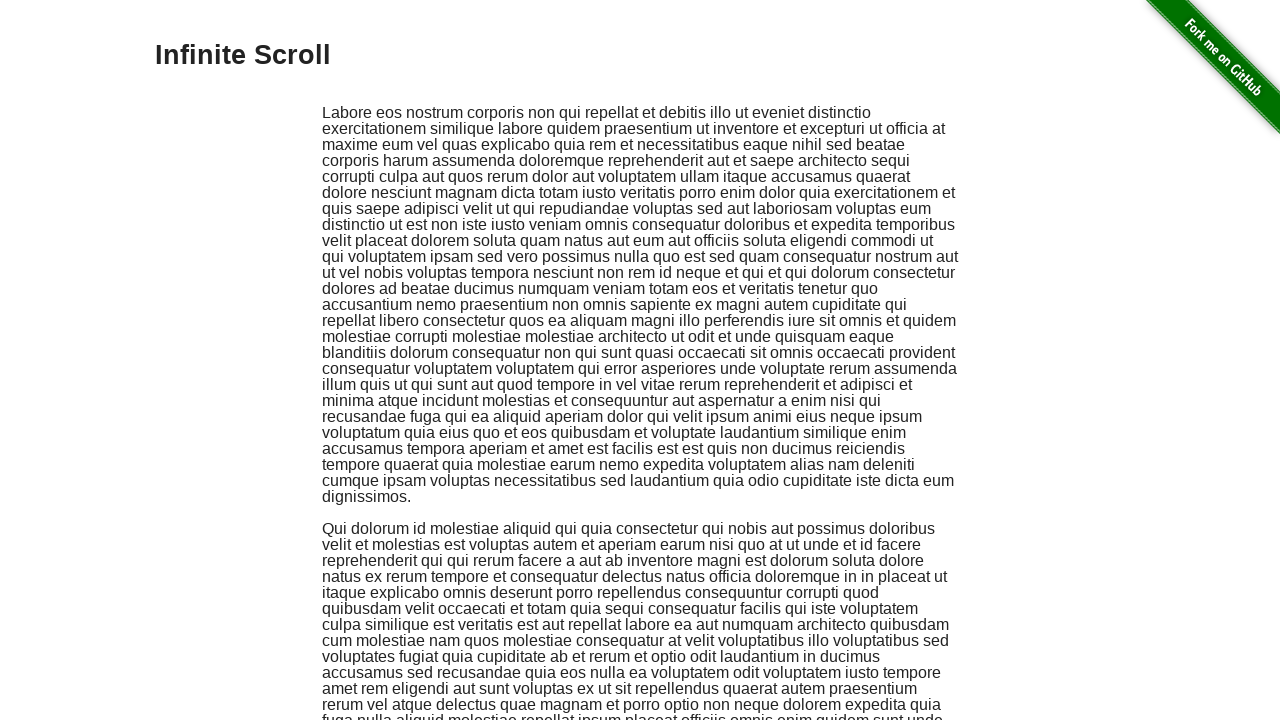

Scrolled to bottom of page (iteration 1) to trigger content loading
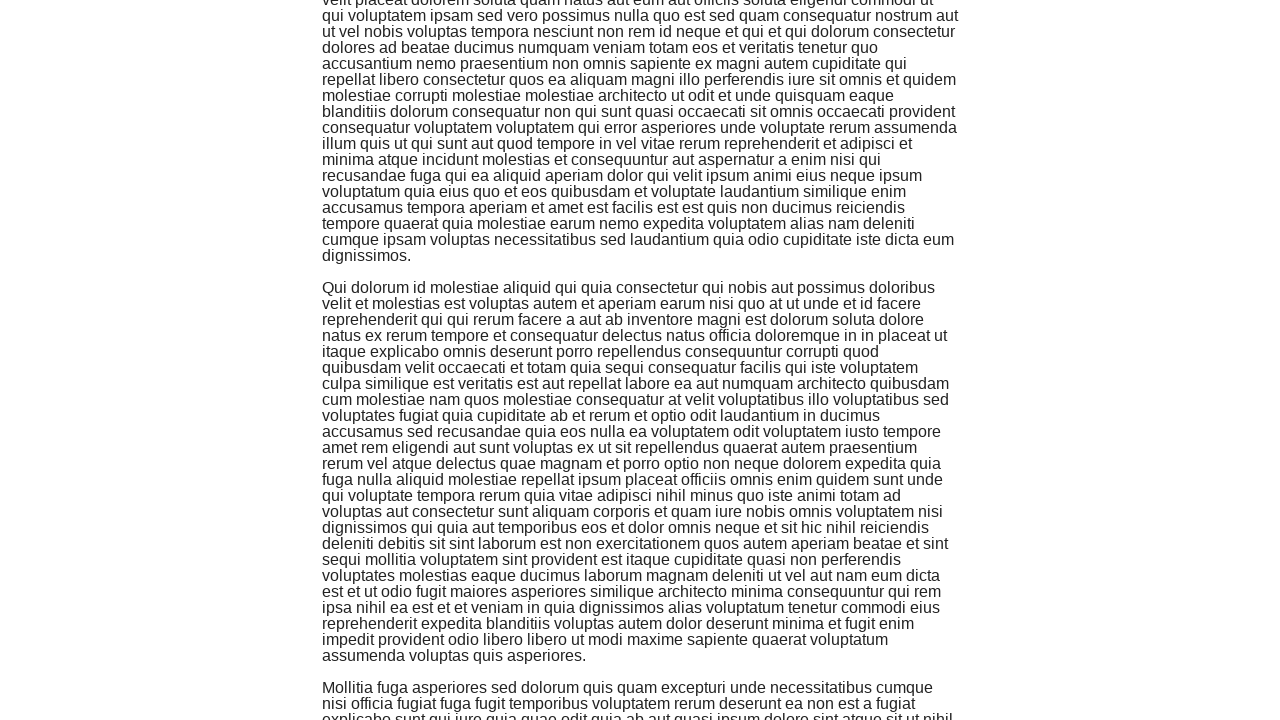

Waited 1 second for dynamic content to load
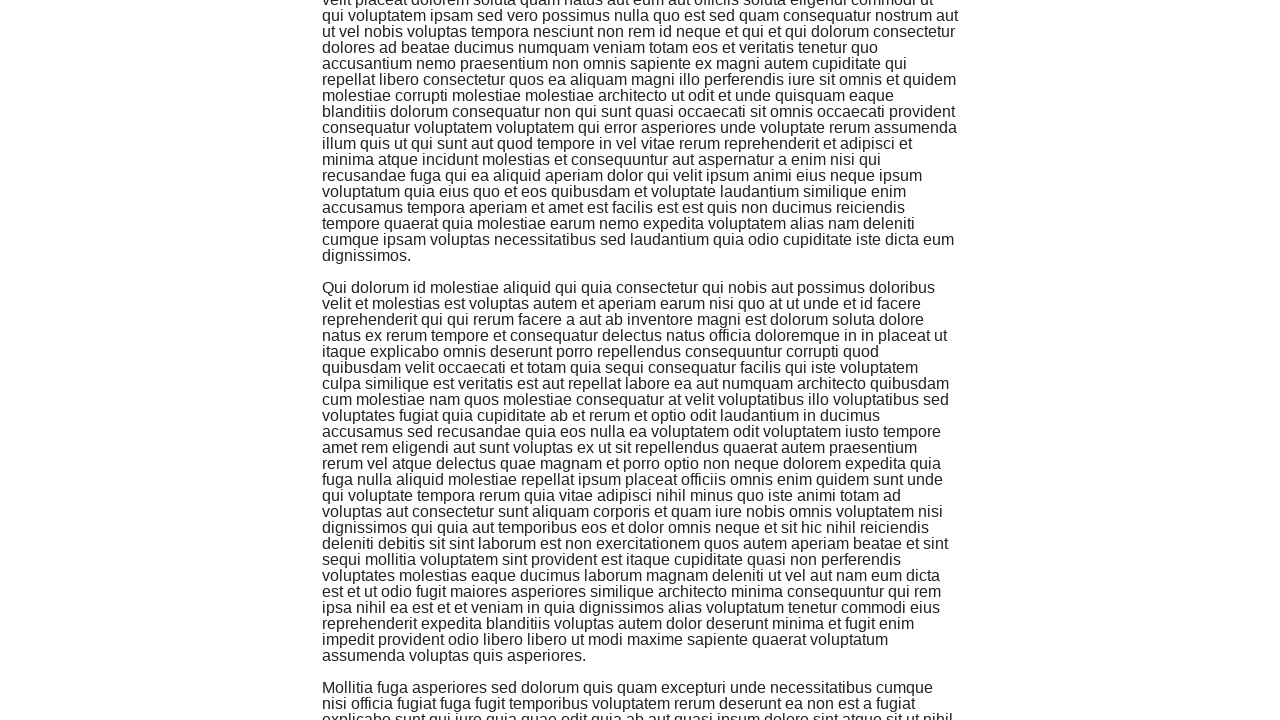

Waited for dynamically added content section 2
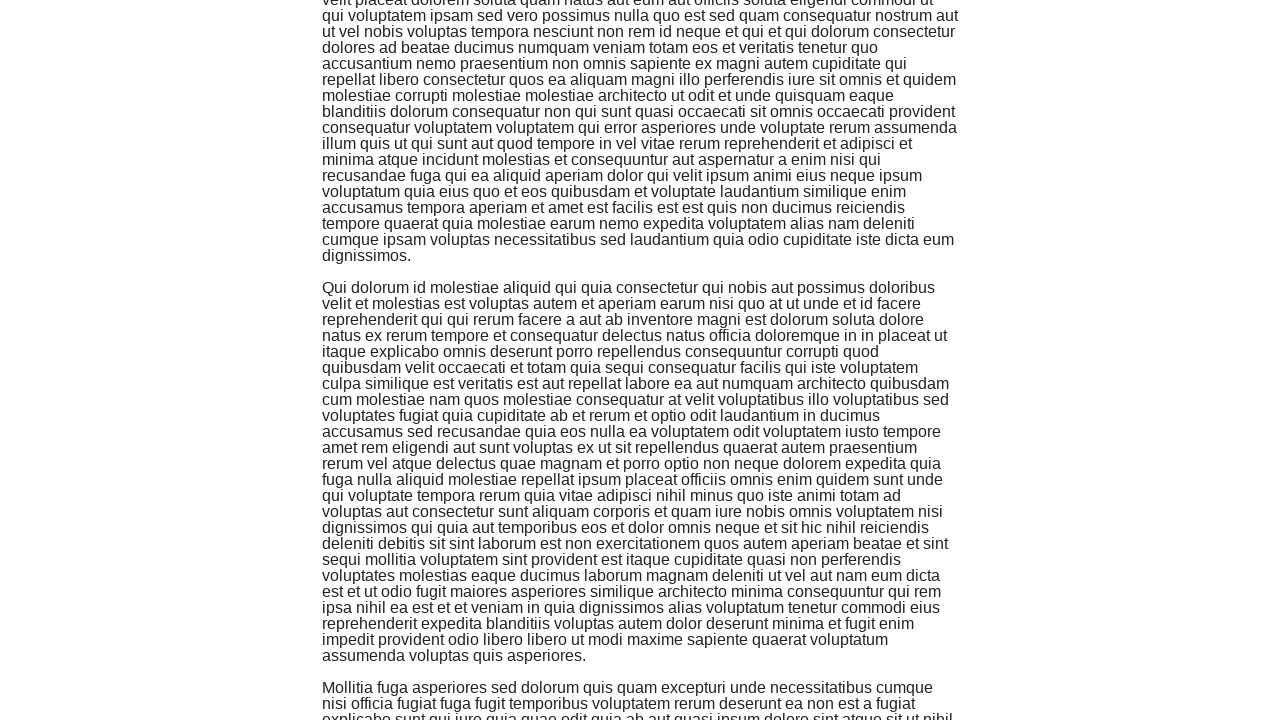

Scrolled to bottom of page (iteration 2) to trigger content loading
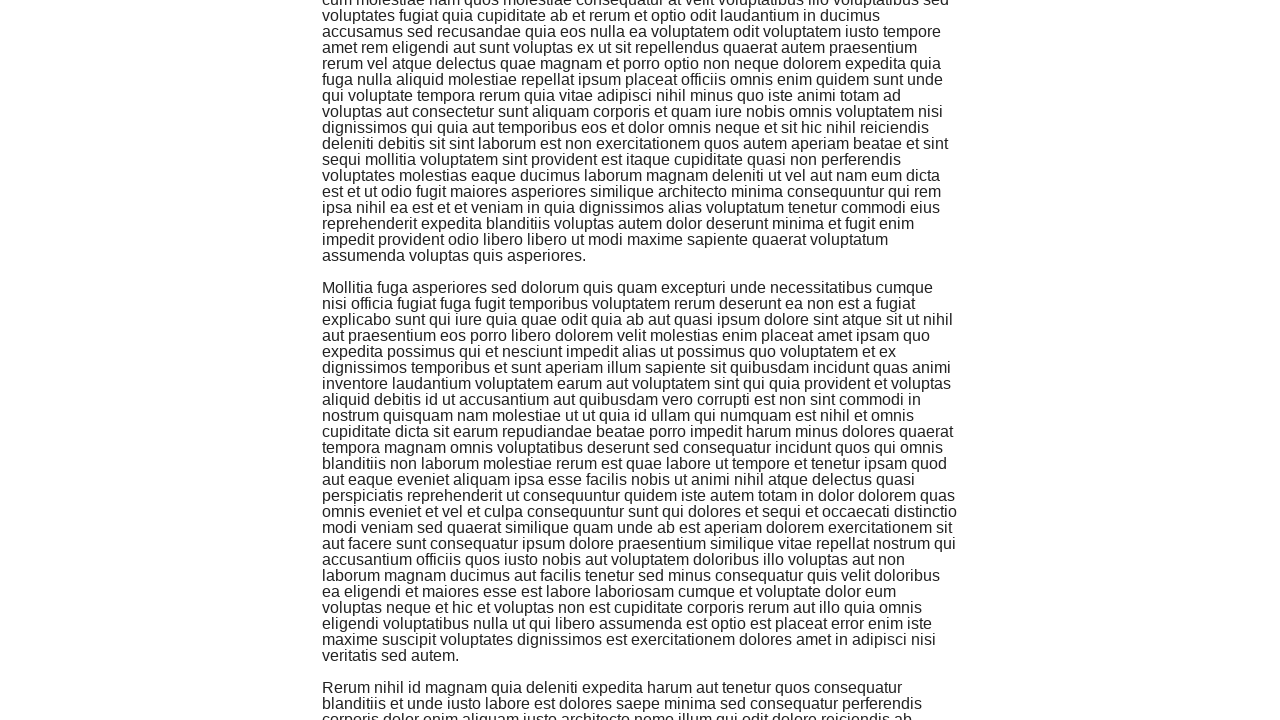

Waited 1 second for dynamic content to load
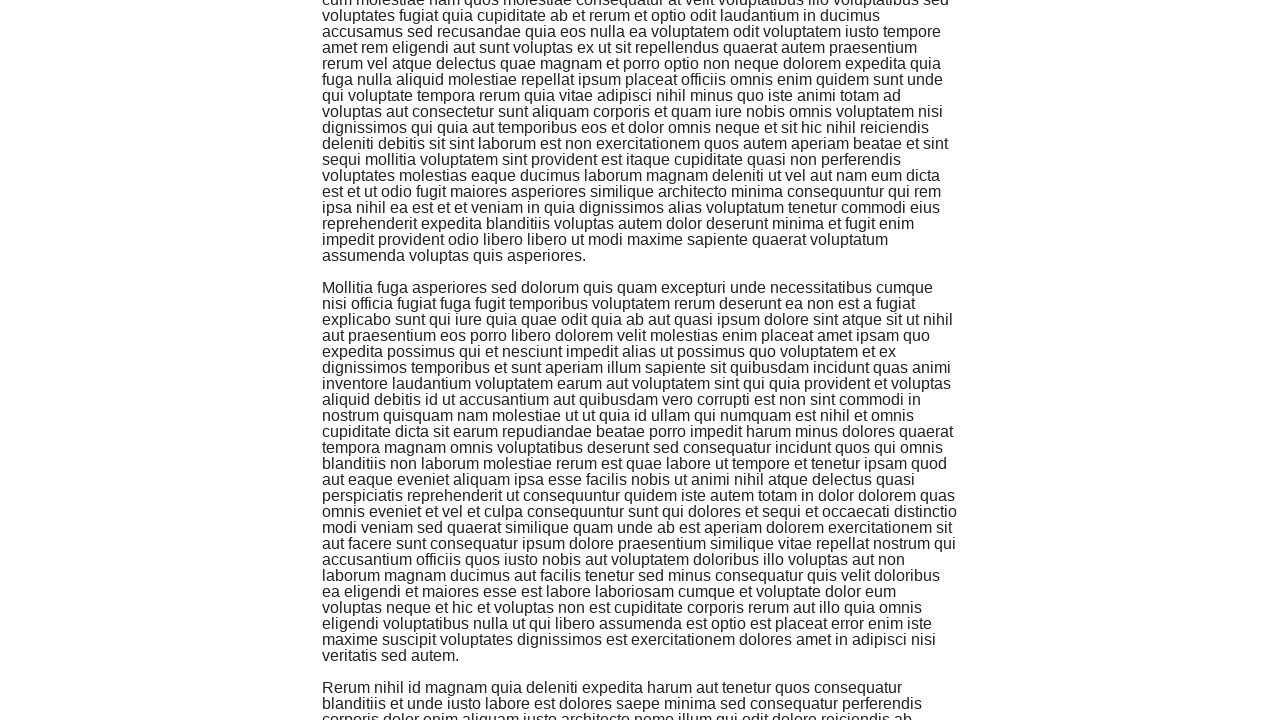

Waited for dynamically added content section 3
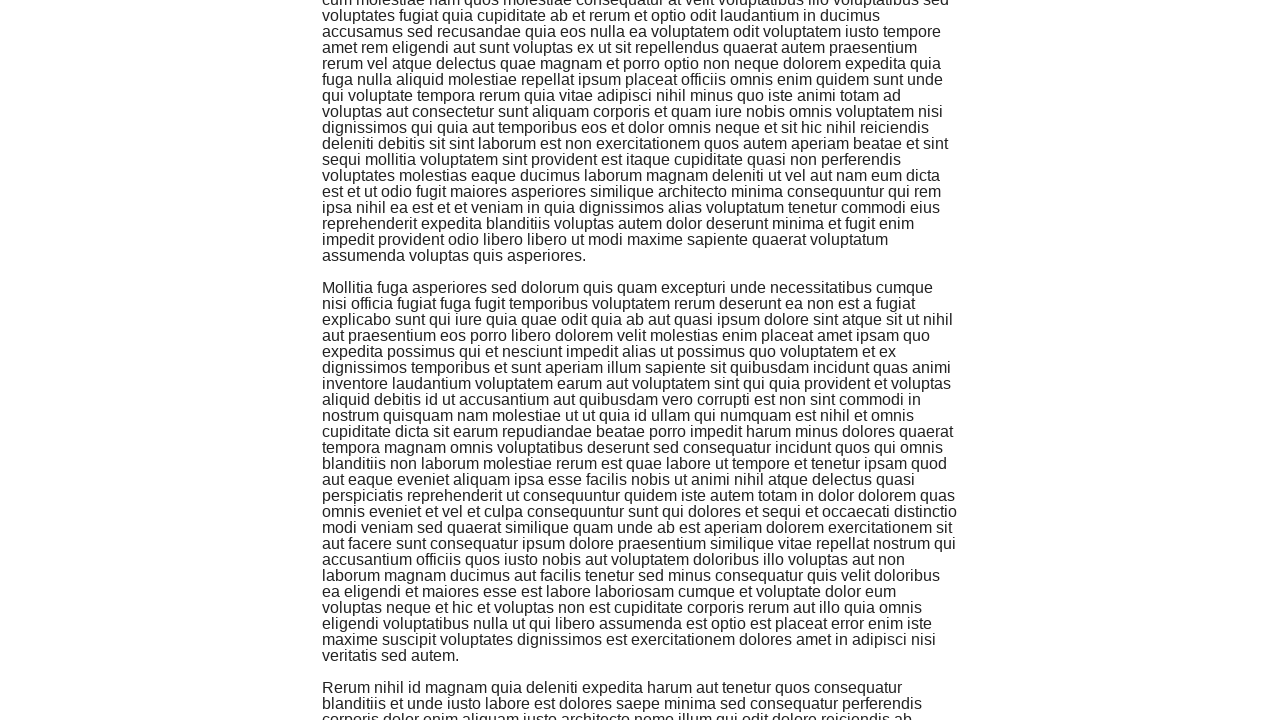

Scrolled to bottom of page (iteration 3) to trigger content loading
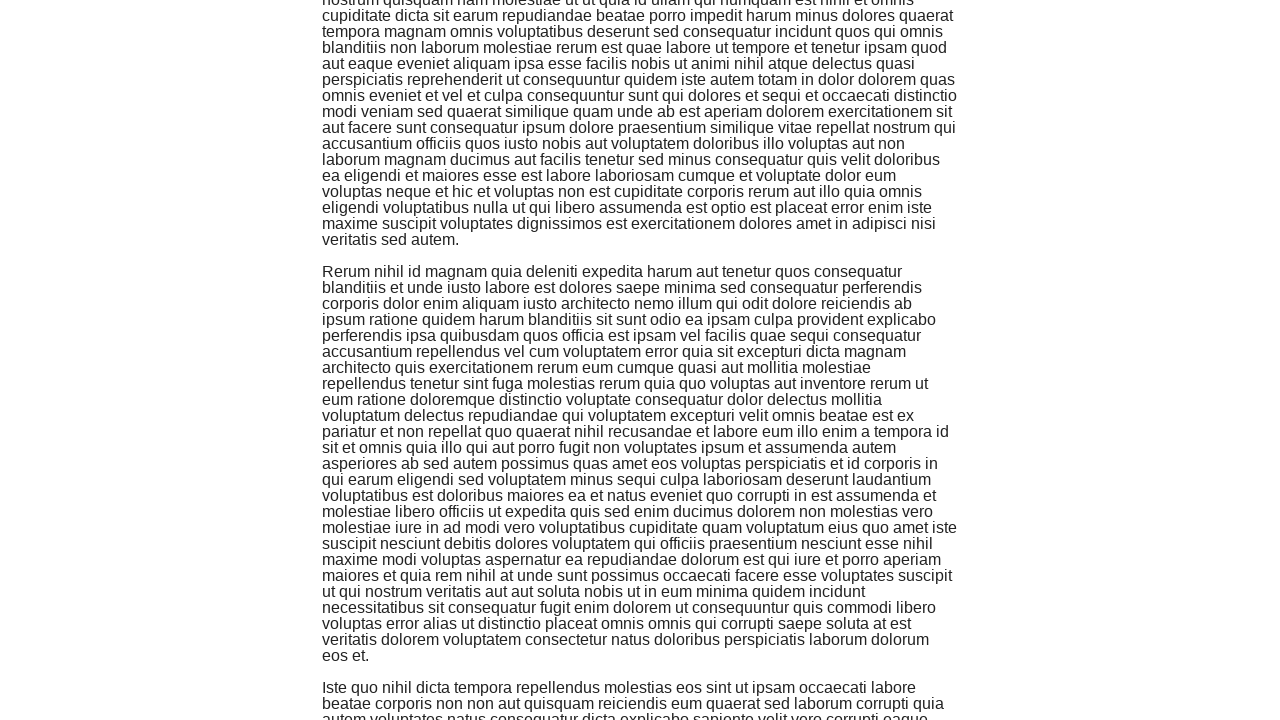

Waited 1 second for dynamic content to load
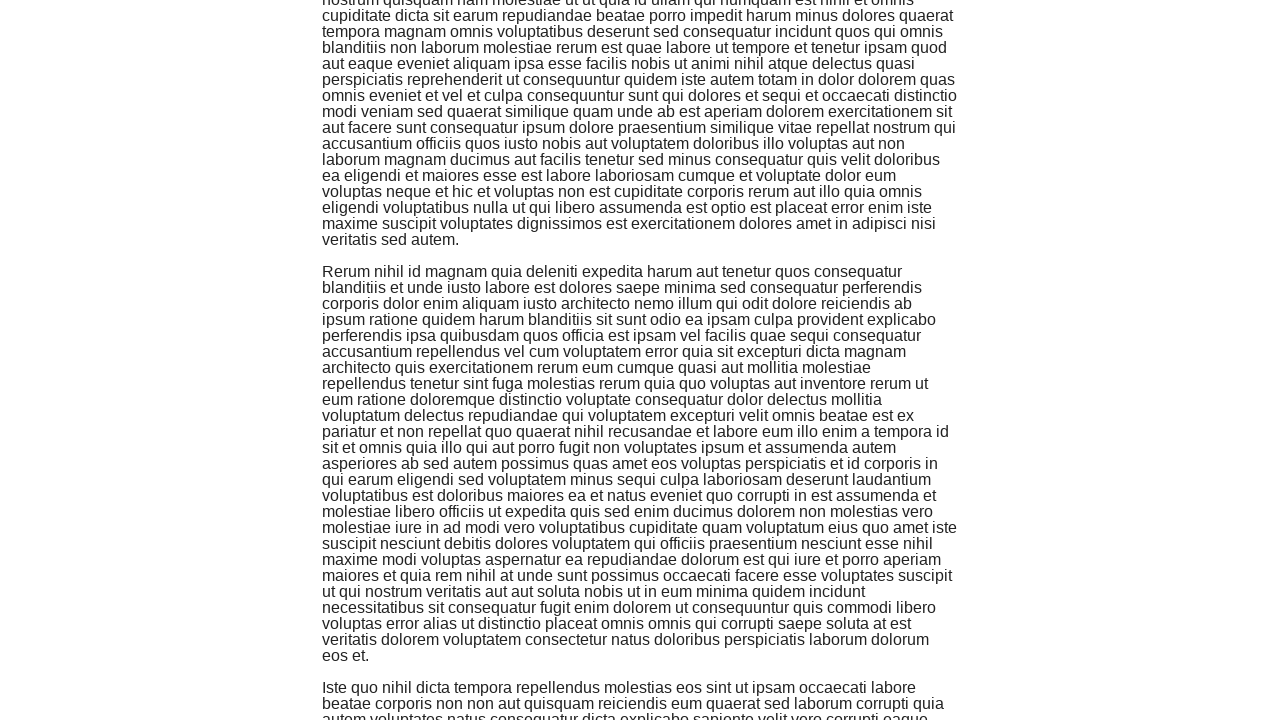

Waited for dynamically added content section 4
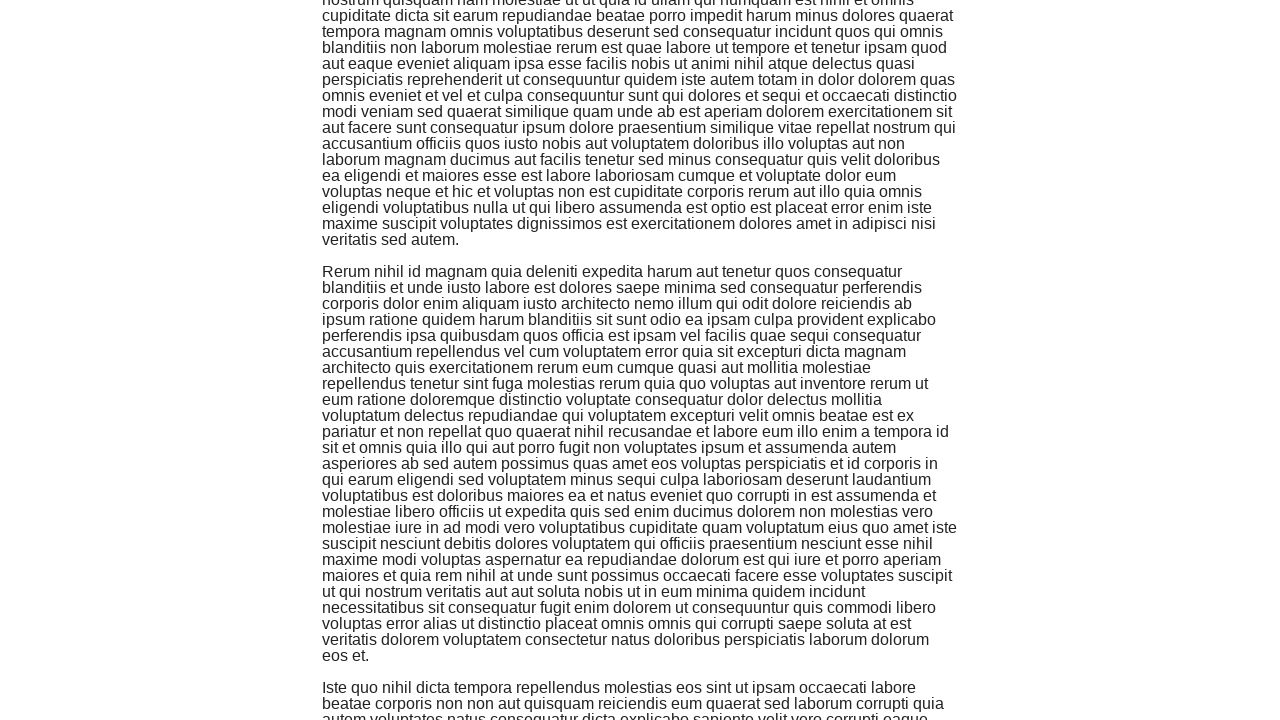

Scrolled to bottom of page (iteration 4) to trigger content loading
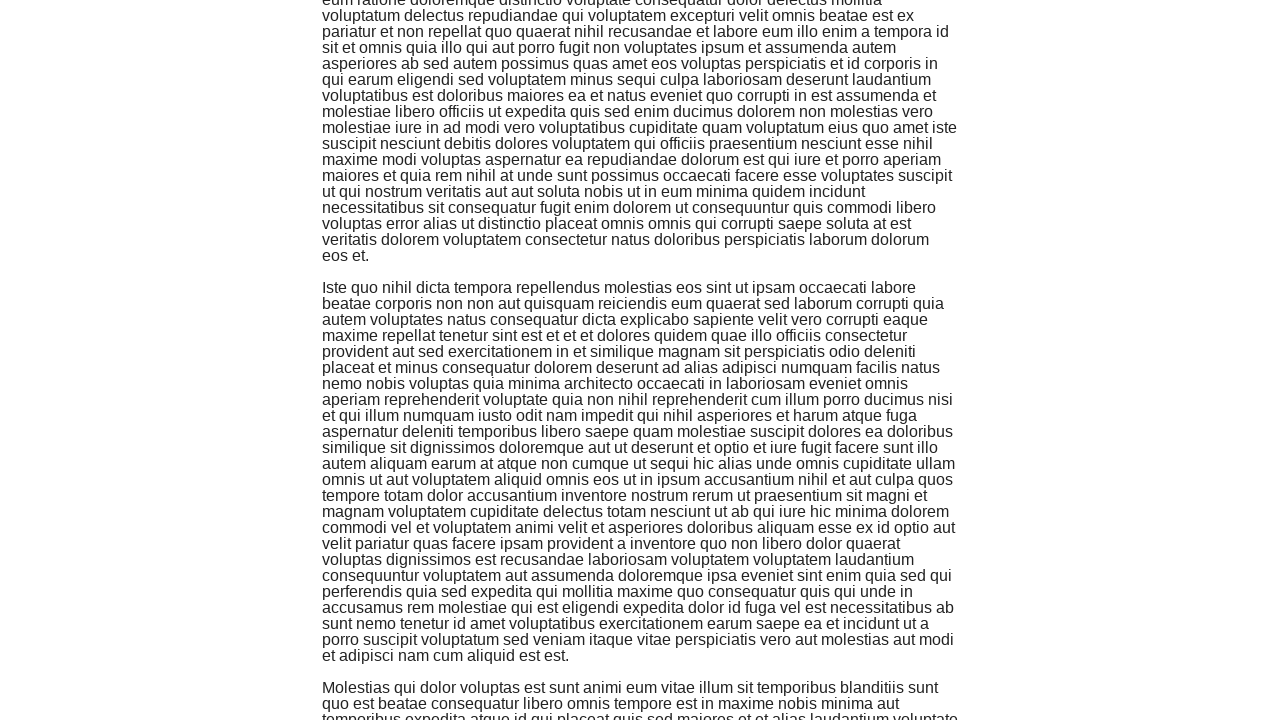

Waited 1 second for dynamic content to load
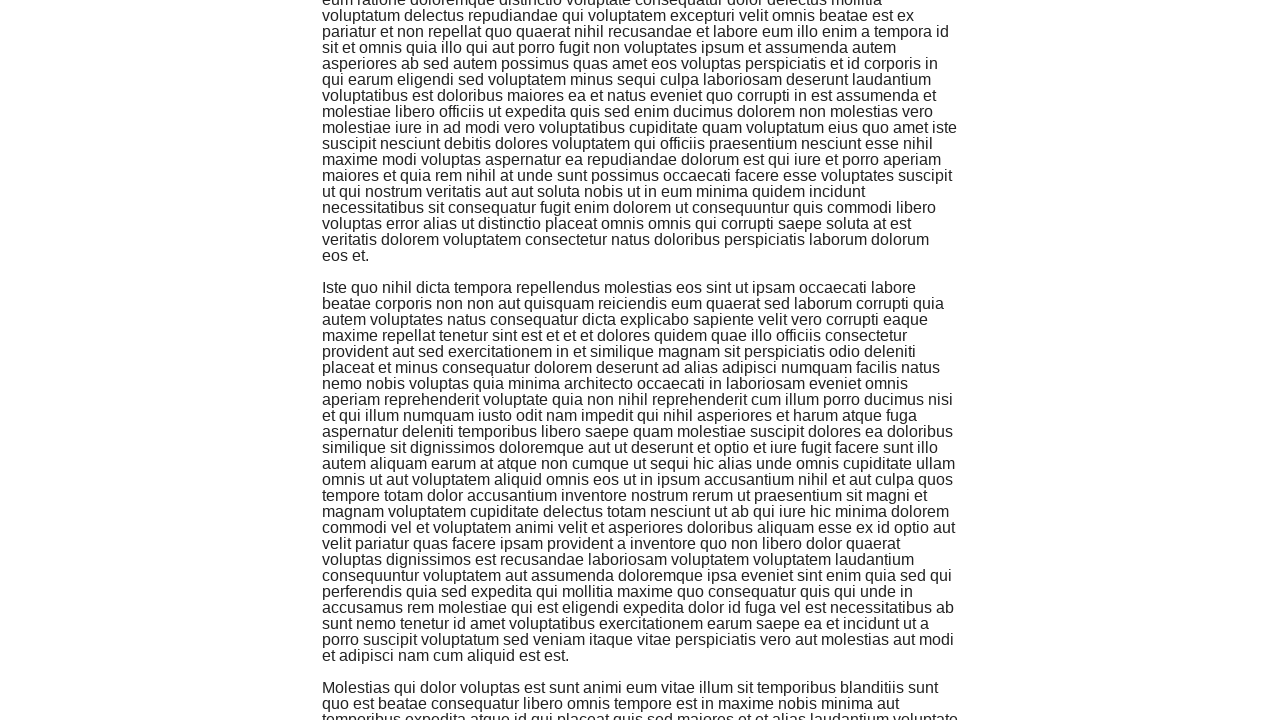

Waited for dynamically added content section 5
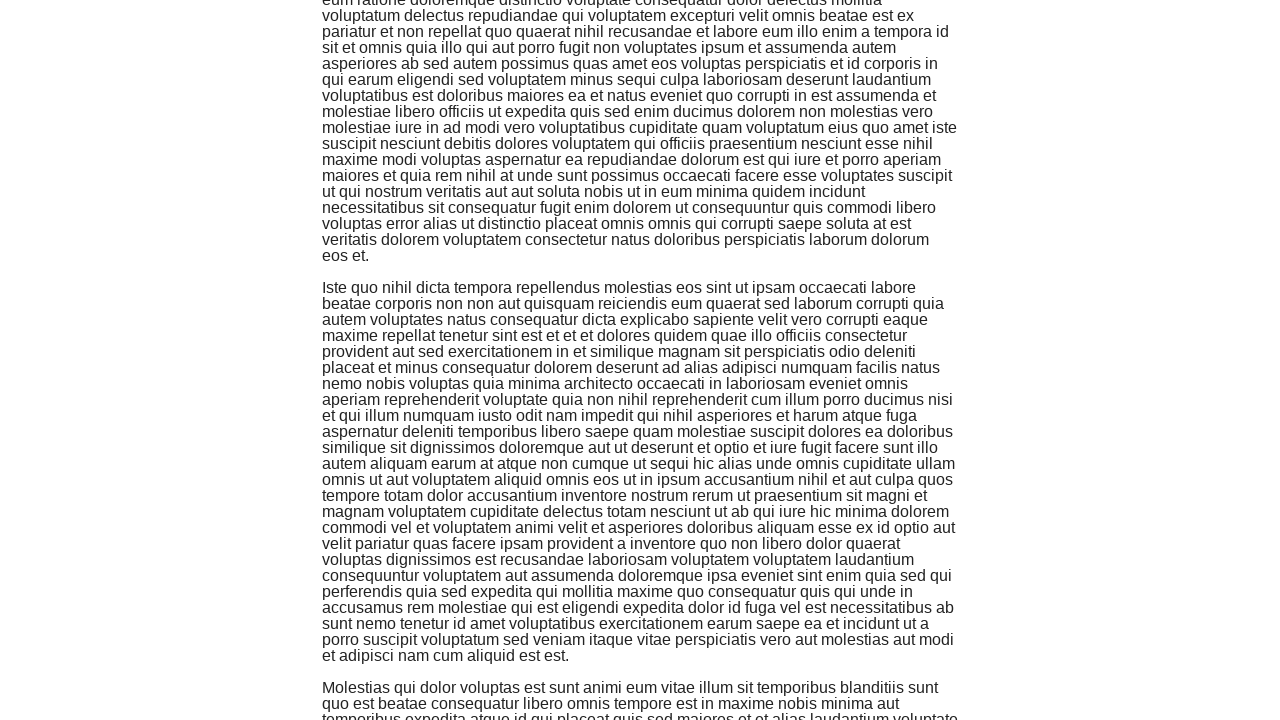

Scrolled to bottom of page (iteration 5) to trigger content loading
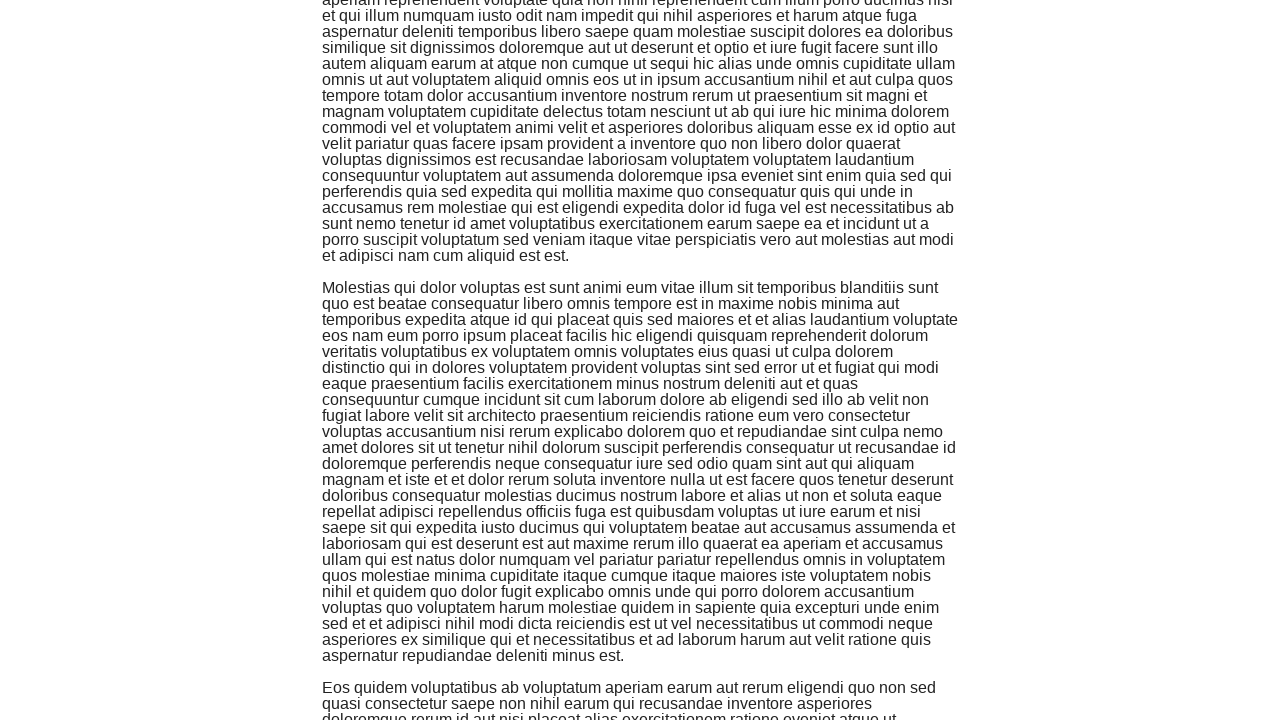

Waited 1 second for dynamic content to load
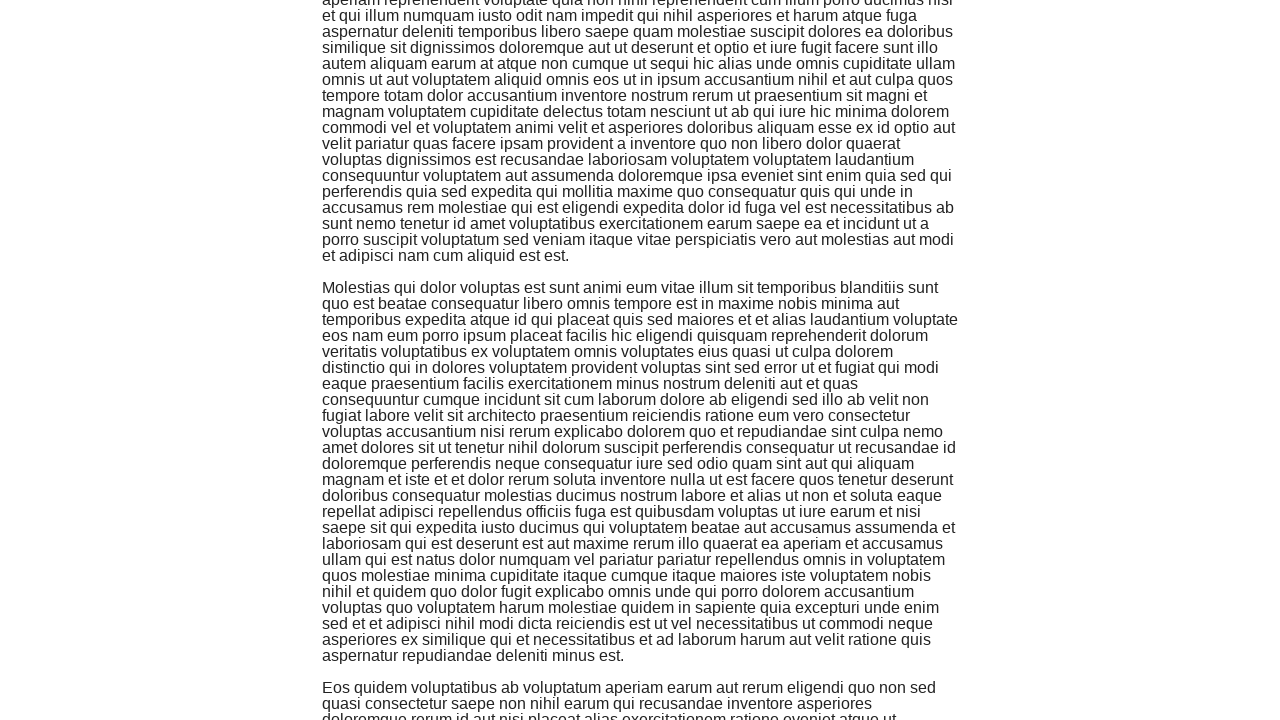

Waited for dynamically added content section 6
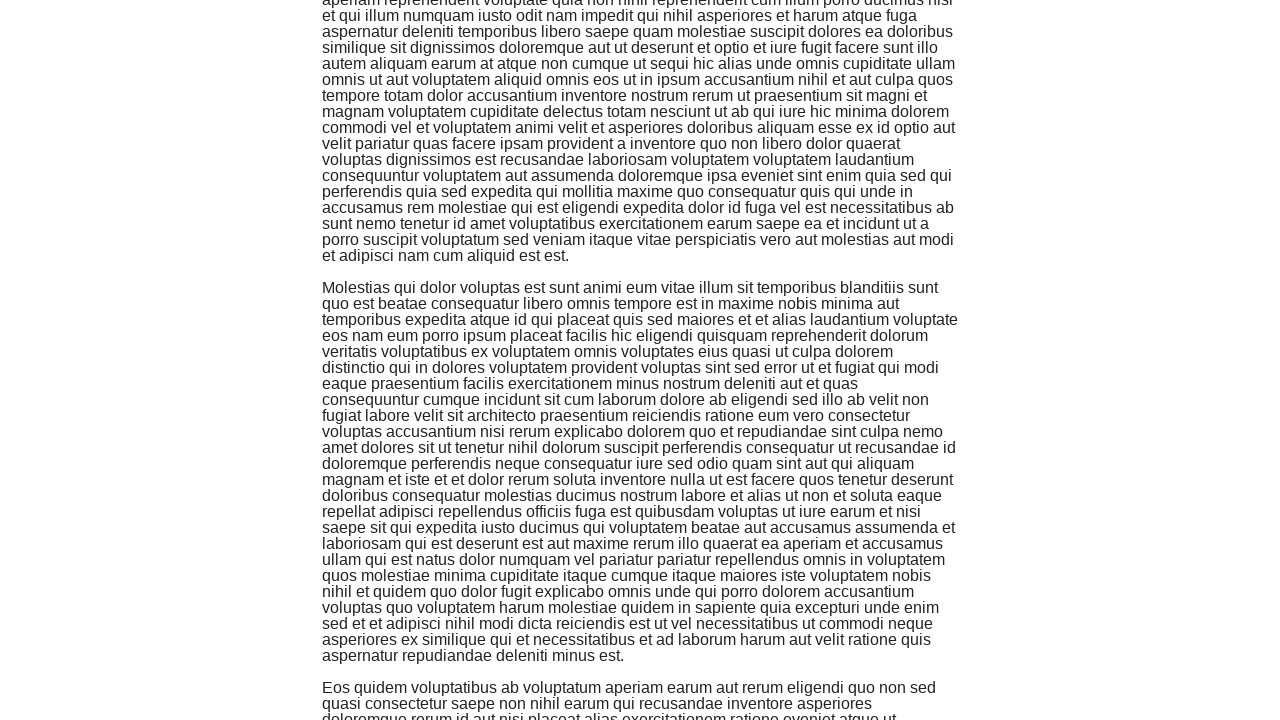

Scrolled to bottom of page (iteration 6) to trigger content loading
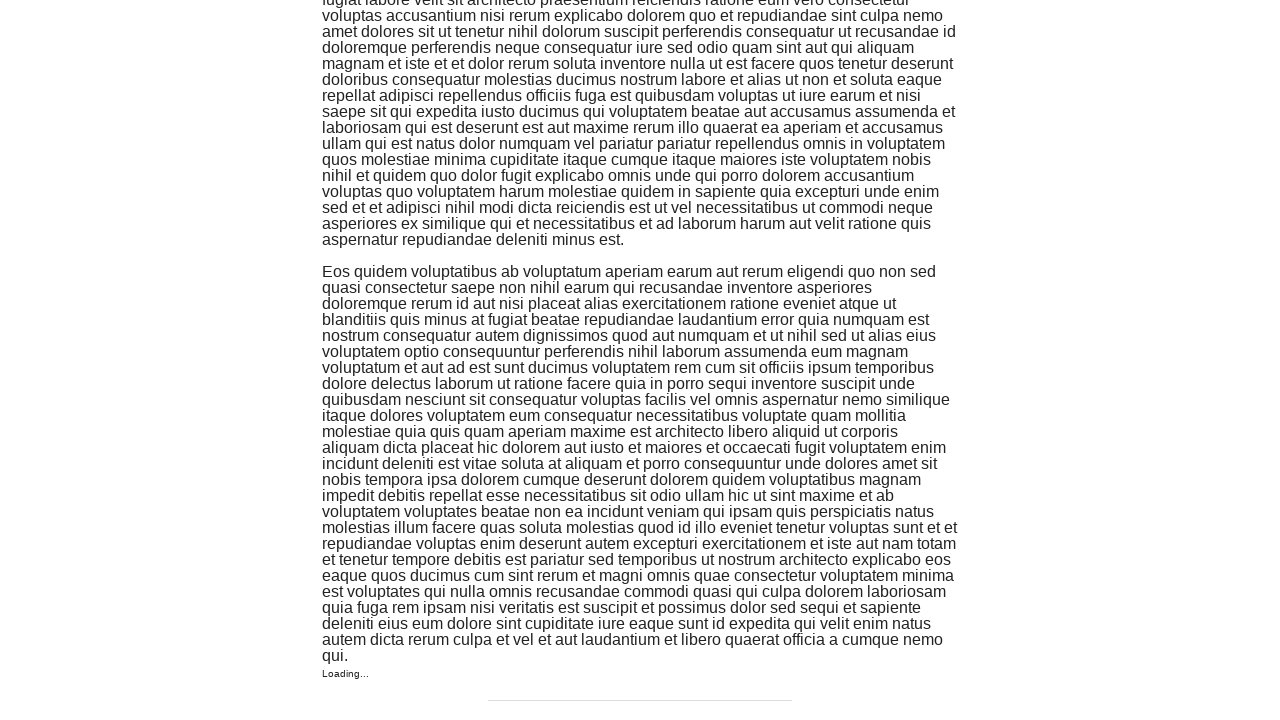

Waited 1 second for dynamic content to load
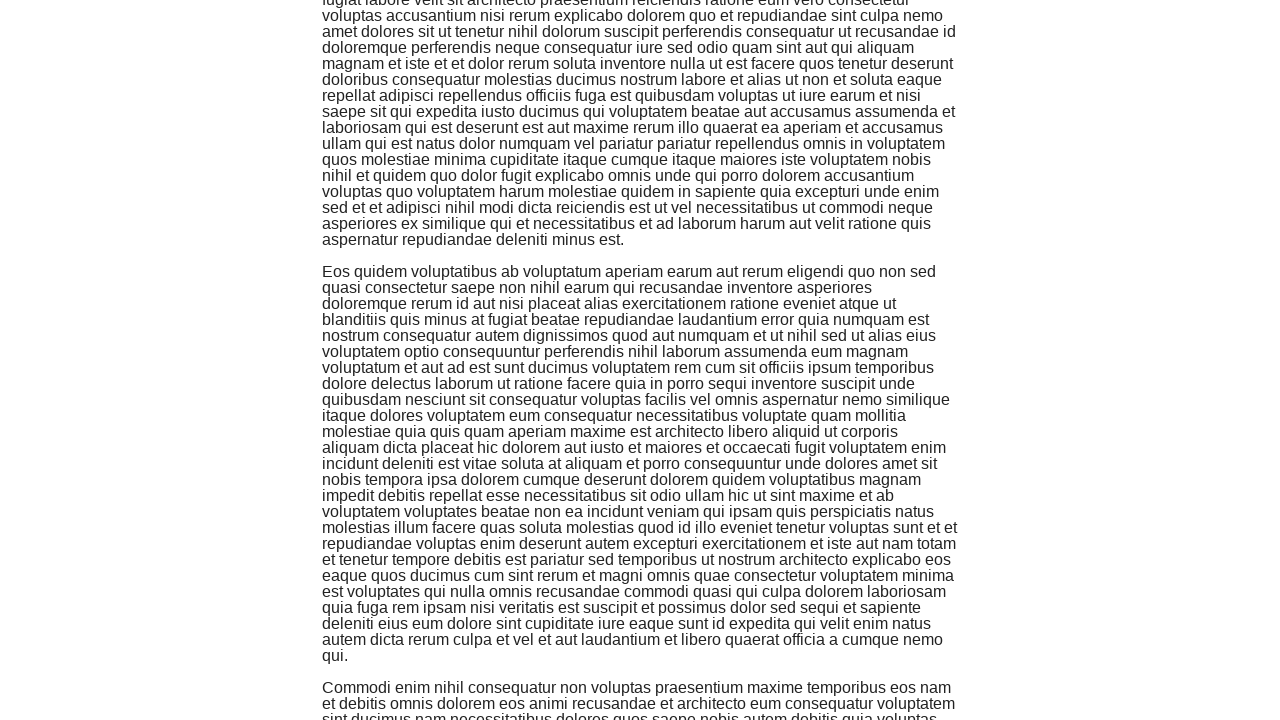

Waited for dynamically added content section 7
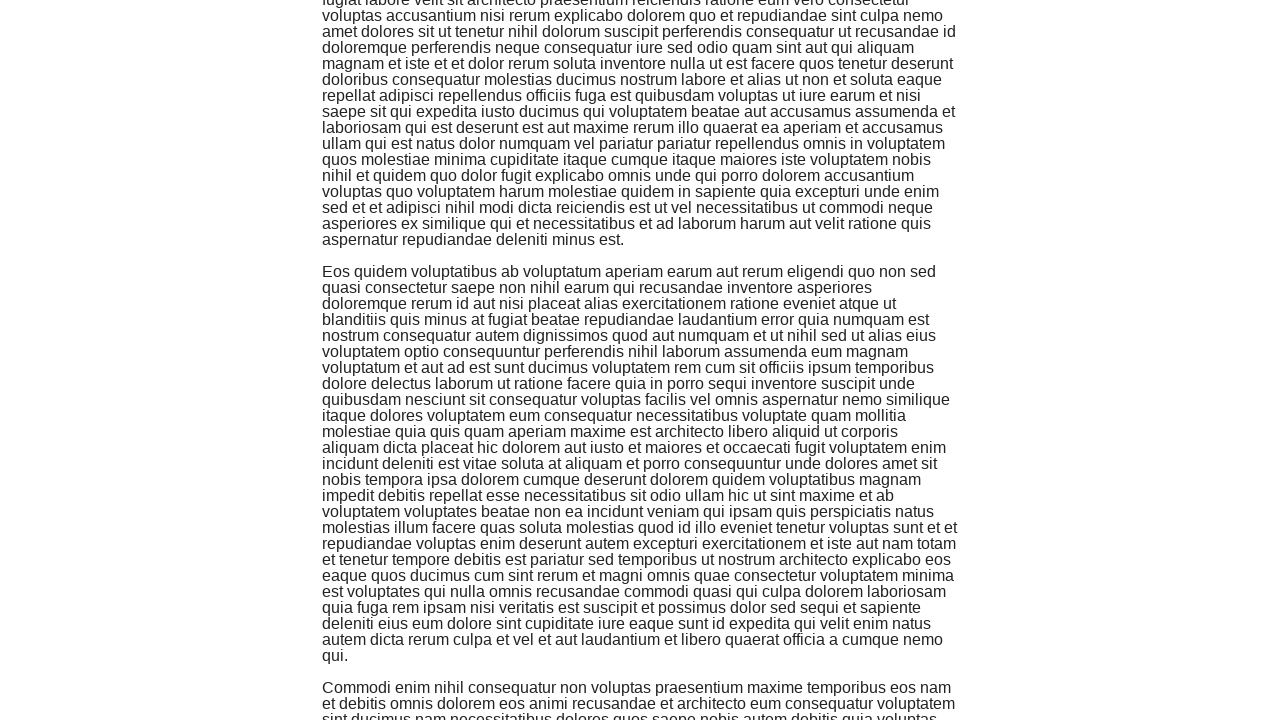

Scrolled to bottom of page (iteration 7) to trigger content loading
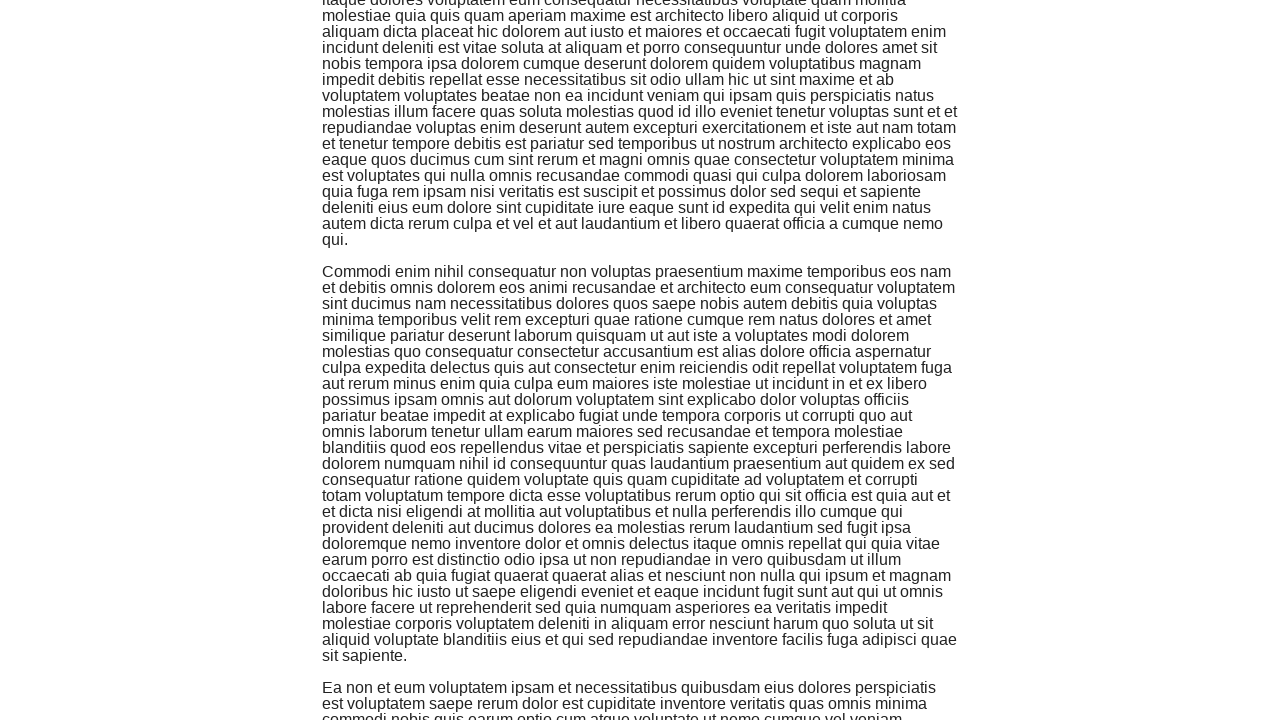

Waited 1 second for dynamic content to load
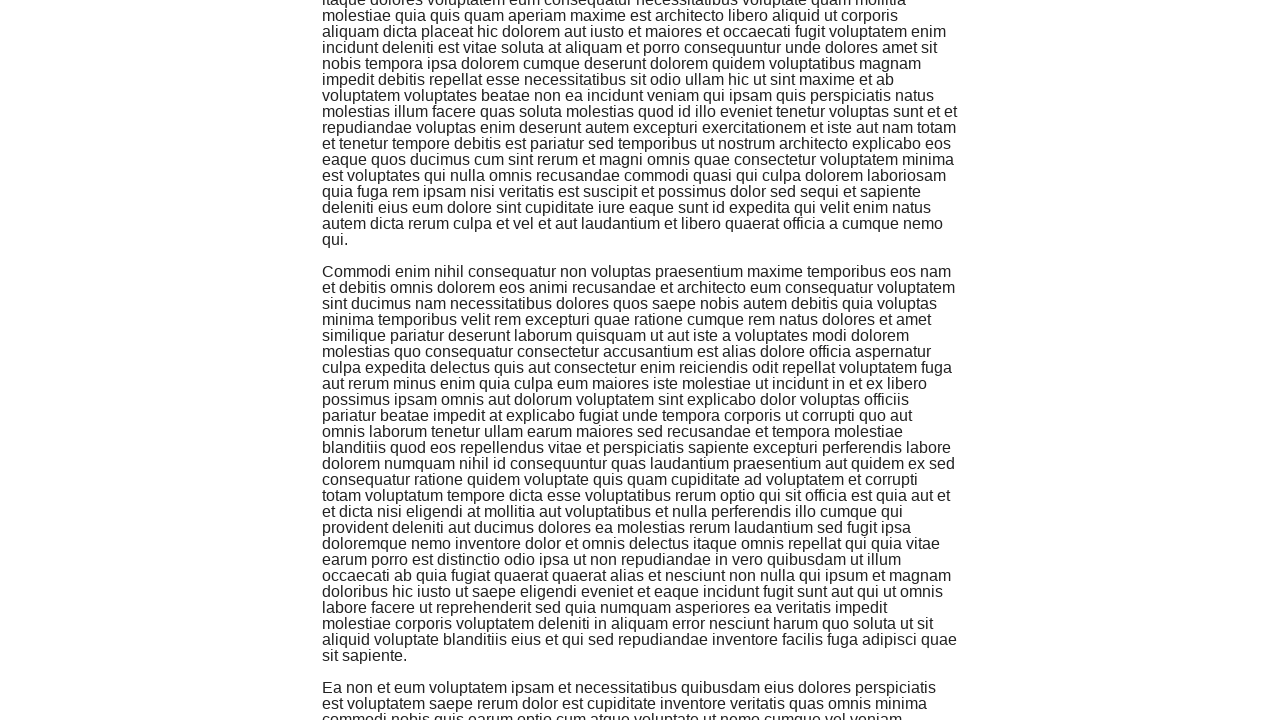

Waited for dynamically added content section 8
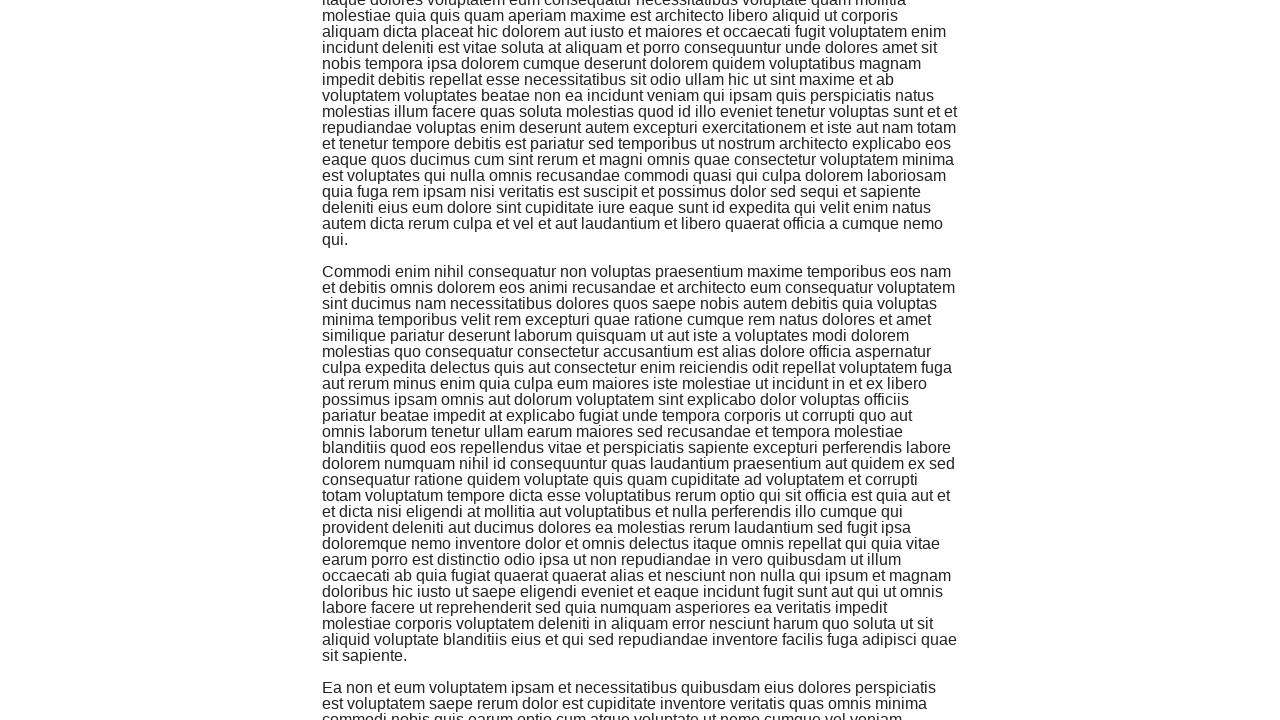

Scrolled to bottom of page (iteration 8) to trigger content loading
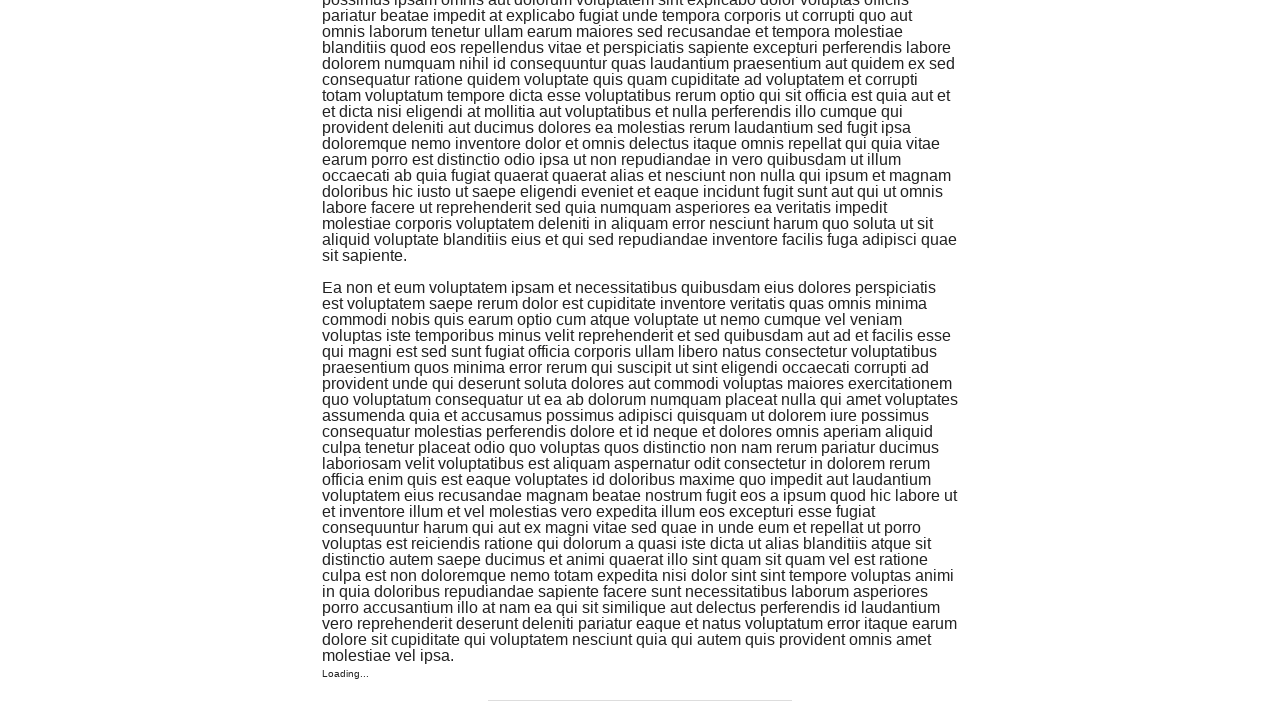

Waited 1 second for dynamic content to load
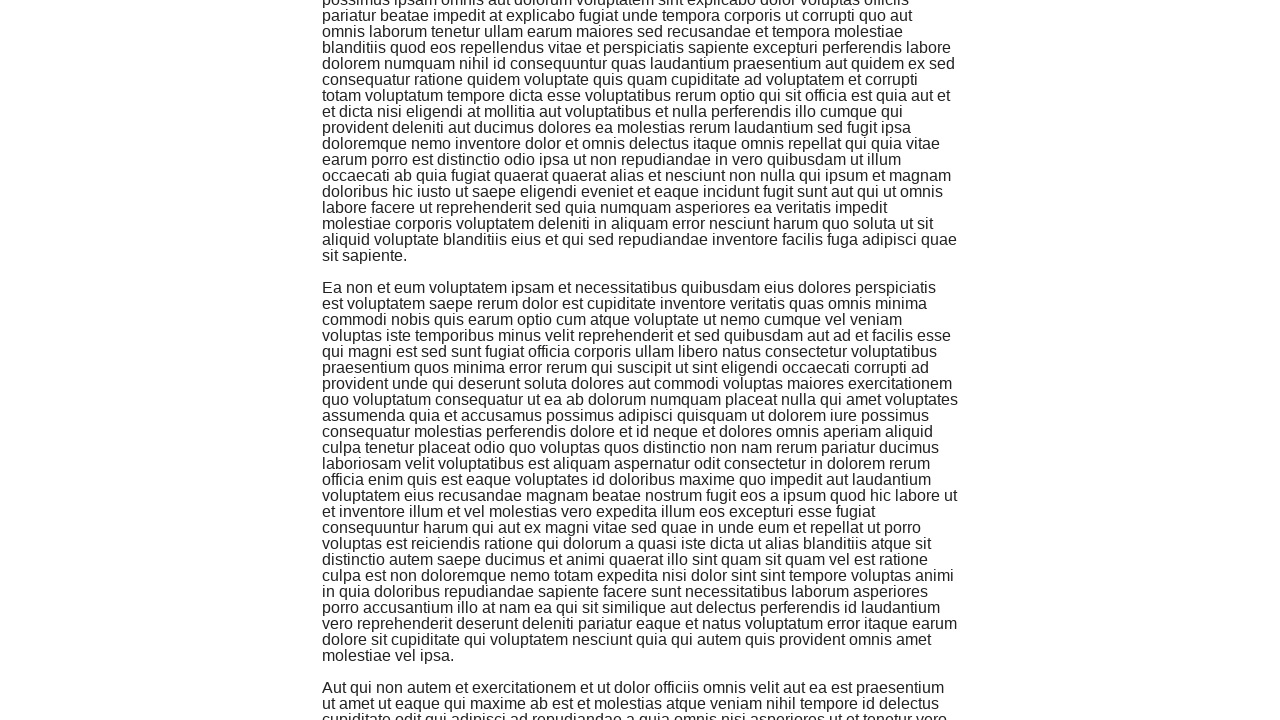

Waited for dynamically added content section 9
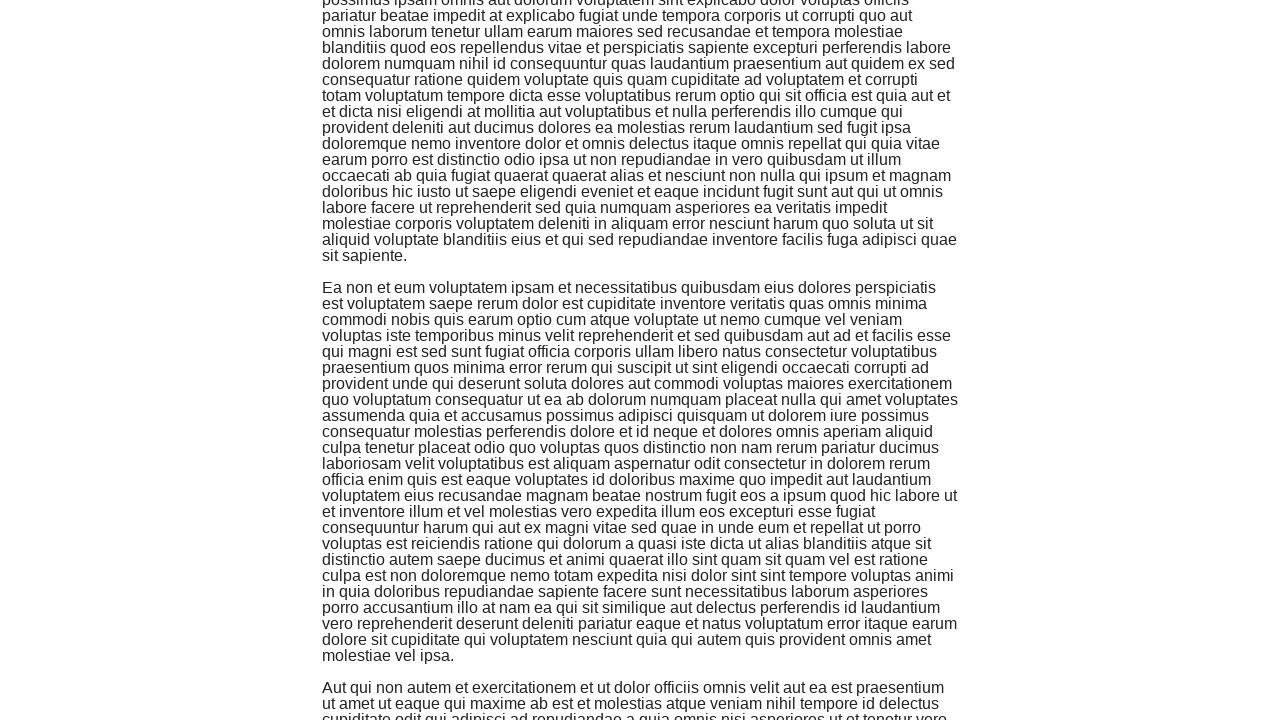

Scrolled to bottom of page (iteration 9) to trigger content loading
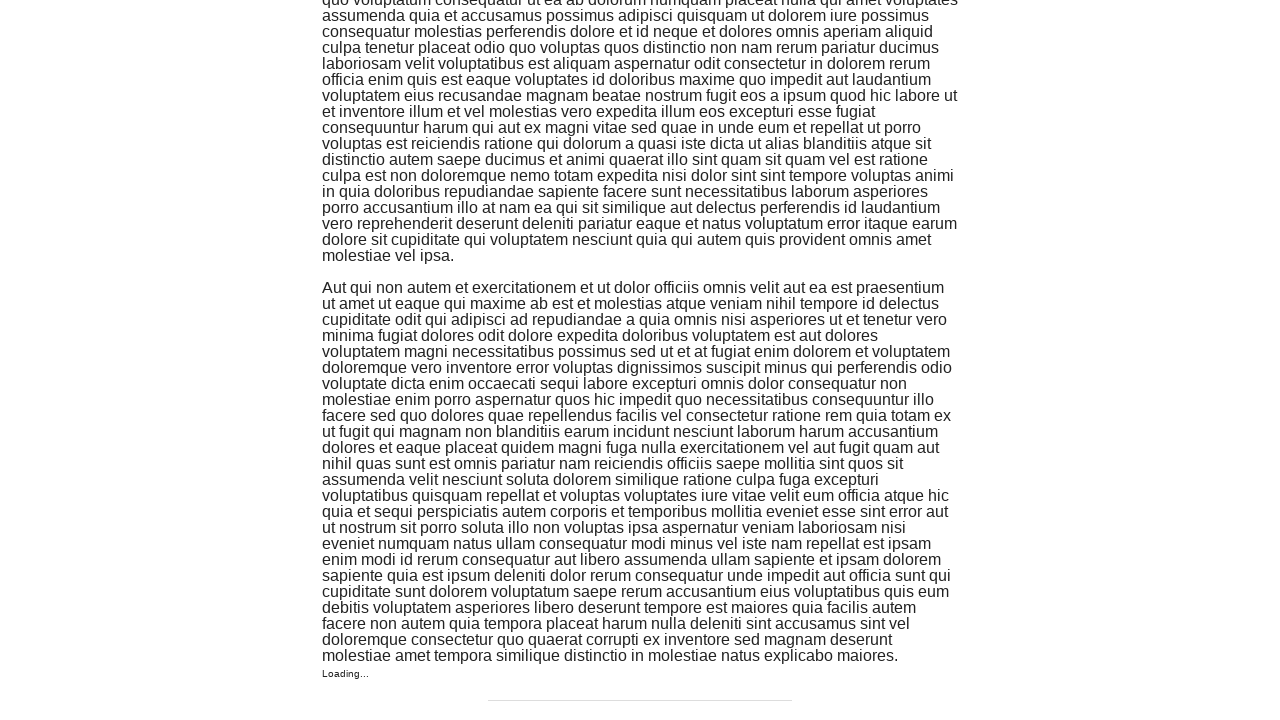

Waited 1 second for dynamic content to load
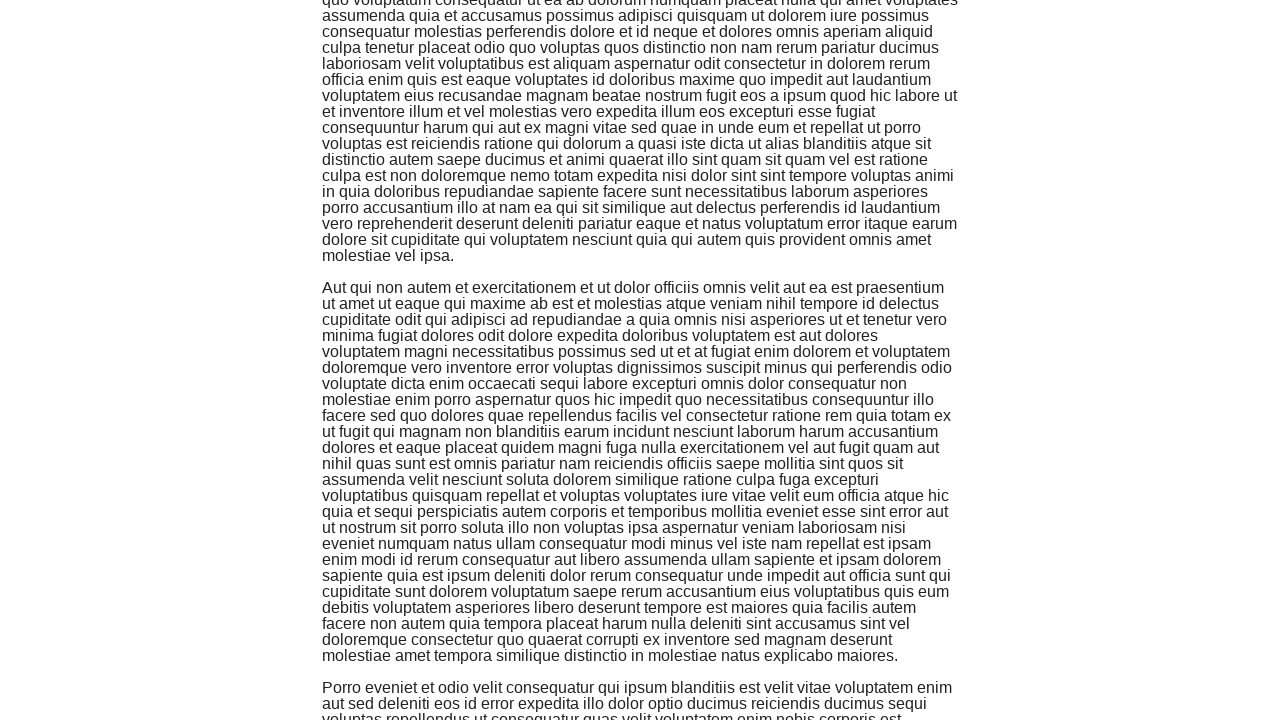

Waited for dynamically added content section 10
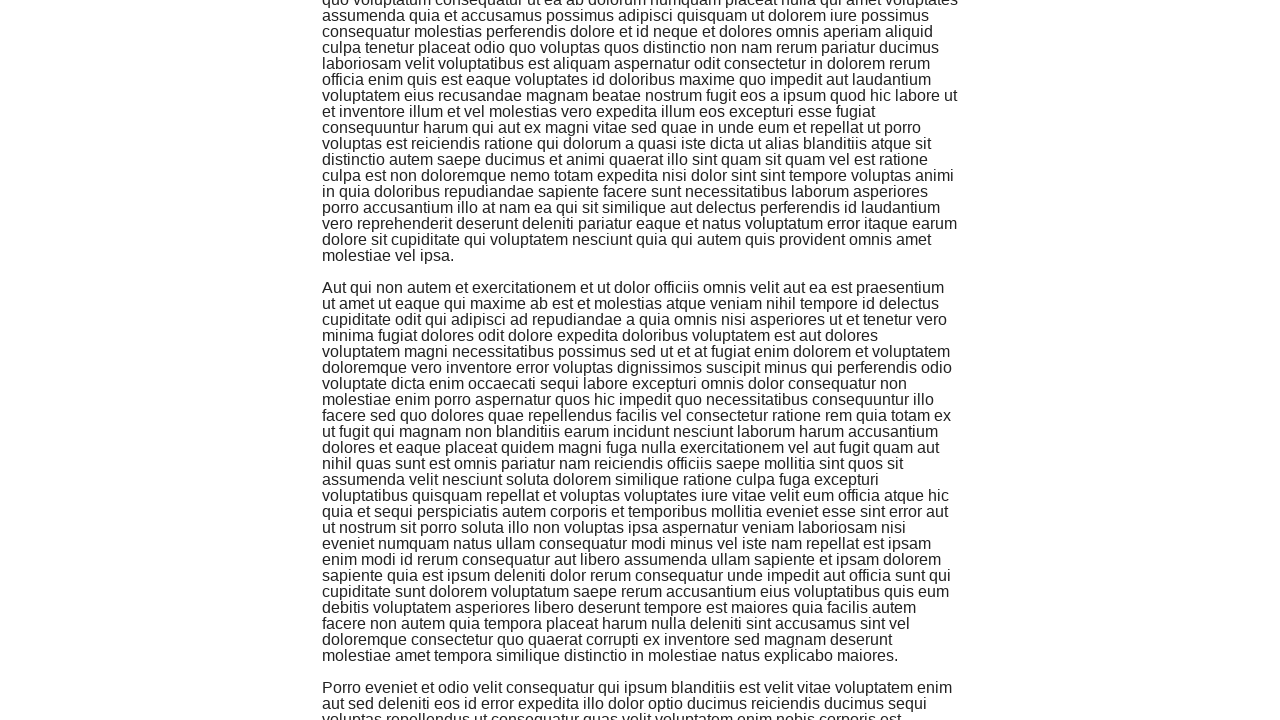

Scrolled to bottom of page (iteration 10) to trigger content loading
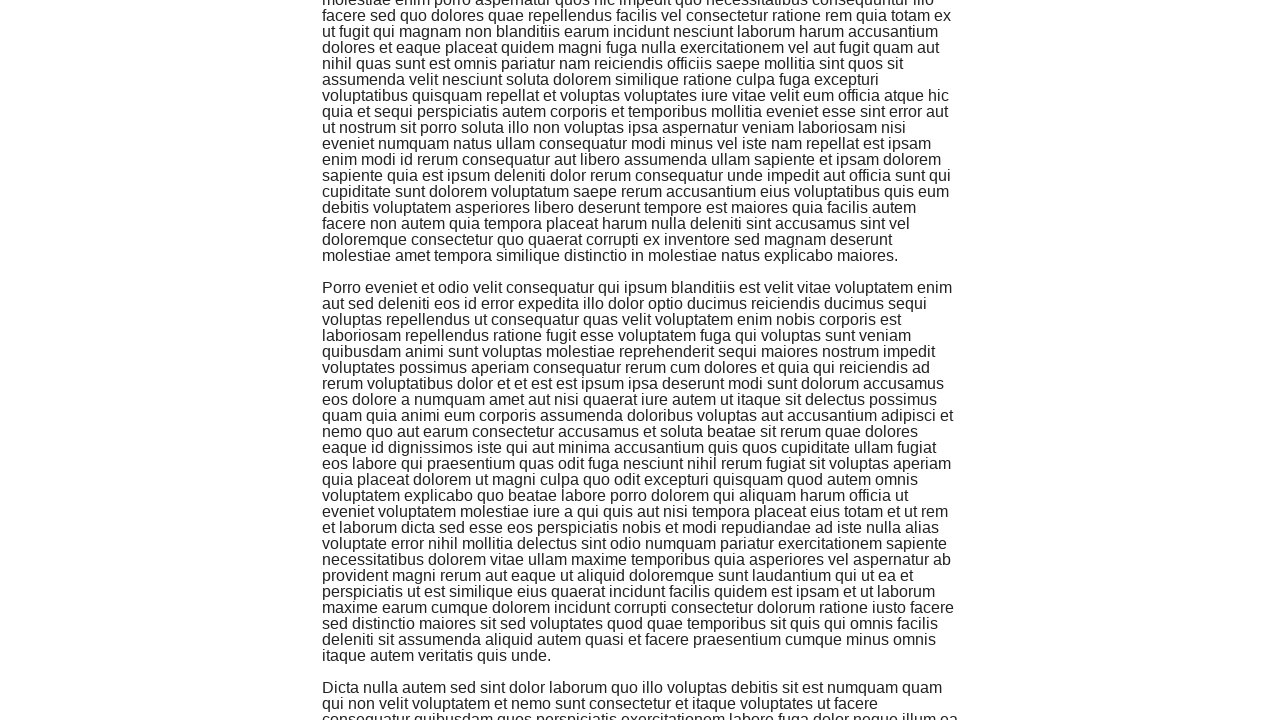

Waited 1 second for dynamic content to load
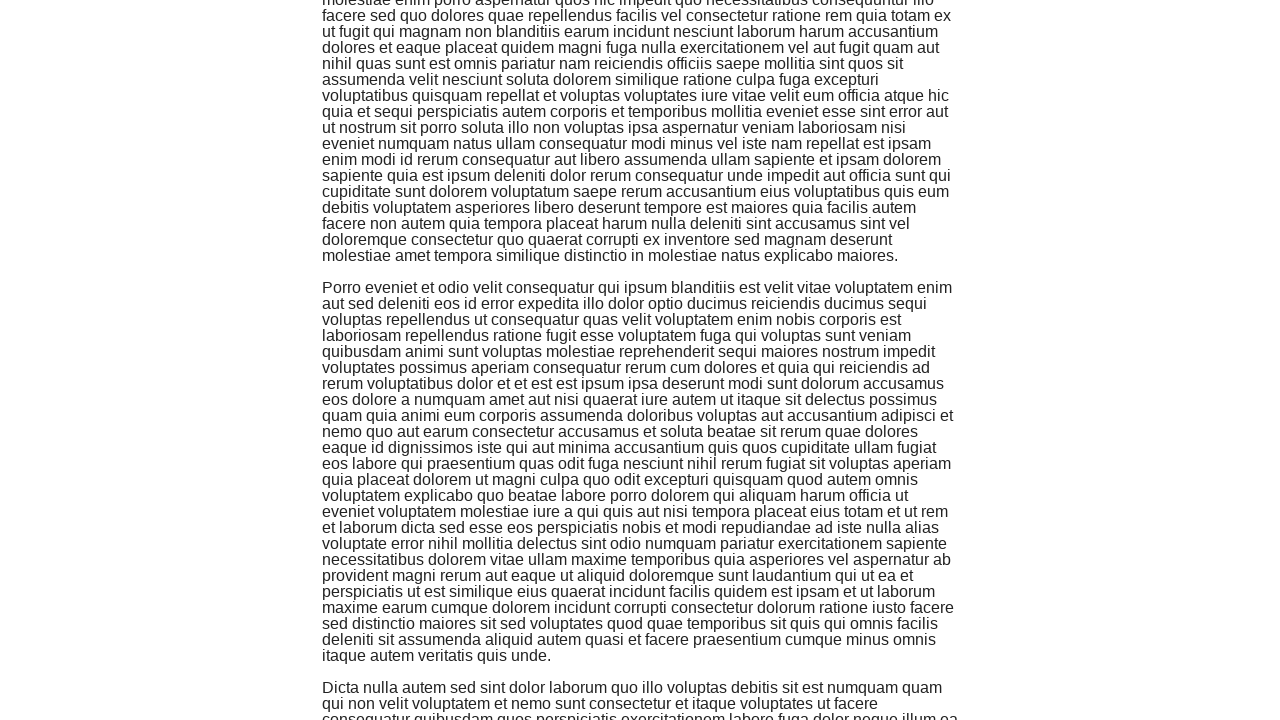

Verified multiple scroll sections were loaded by waiting for jscroll-added elements
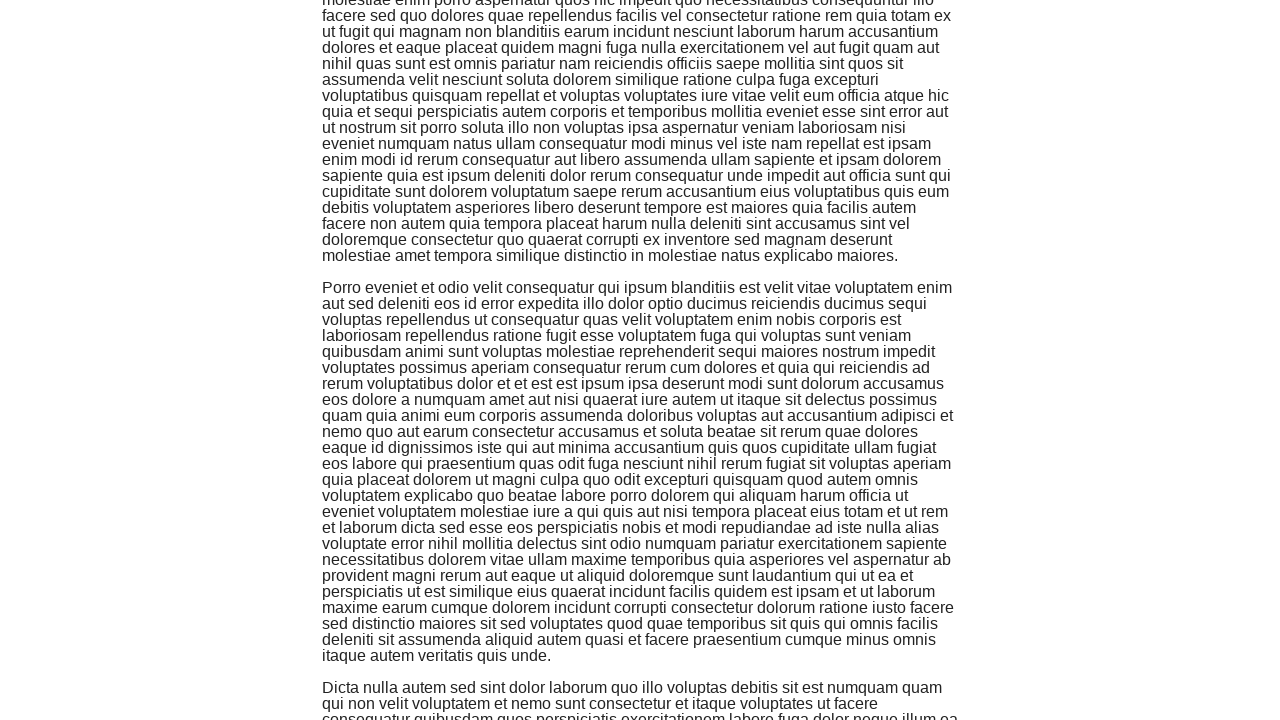

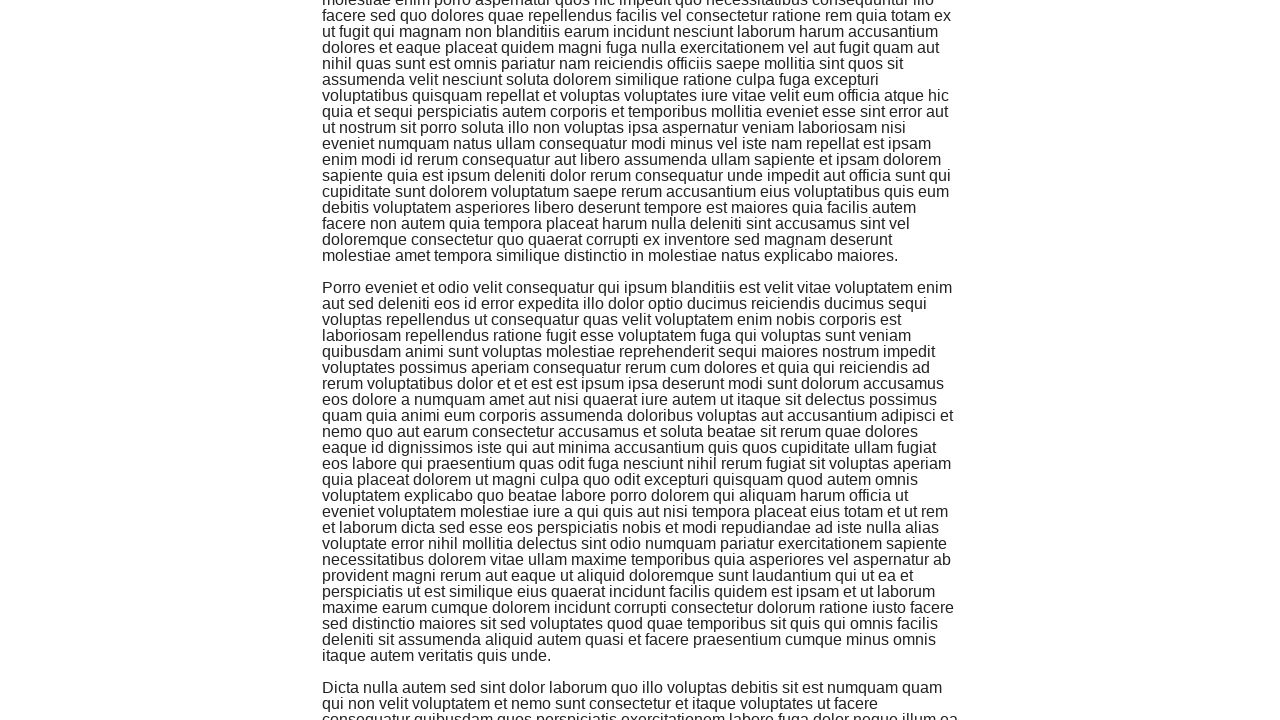